Tests login form validation by clicking login with both email and password fields empty and verifying error messages

Starting URL: https://test.safeplayers.org/login

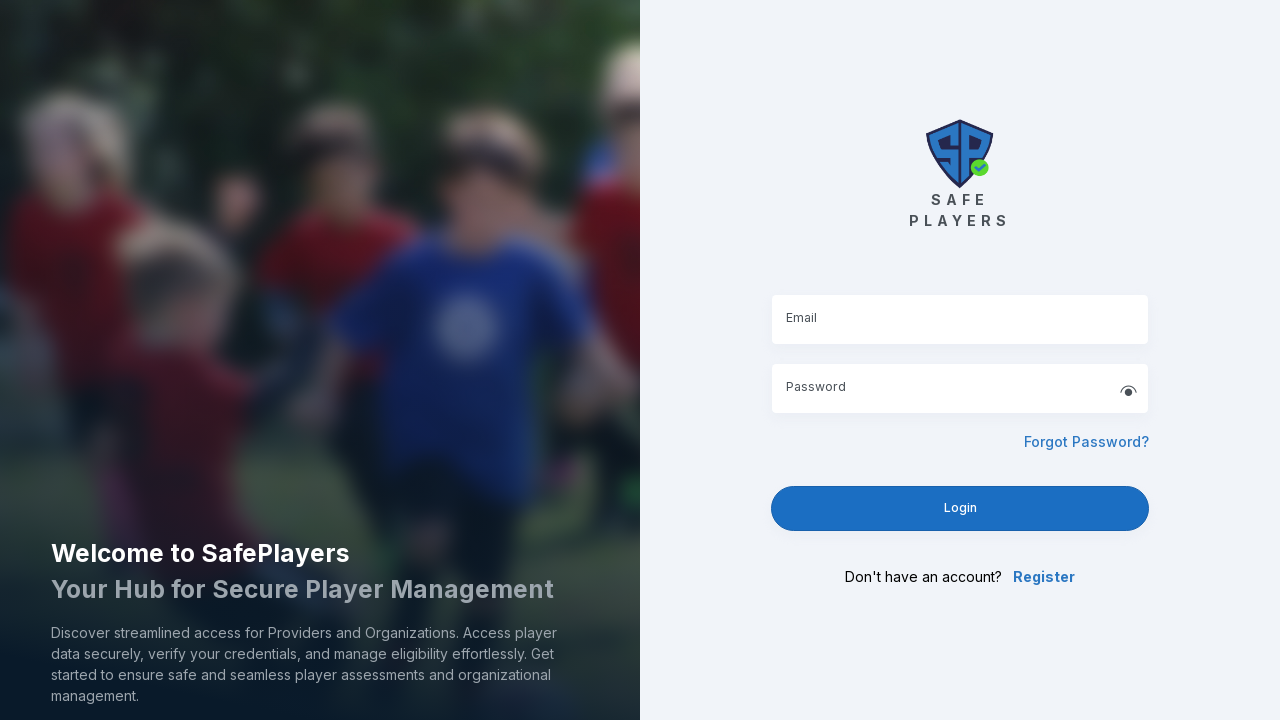

Clicked Login button with both email and password fields empty at (960, 508) on internal:role=button[name="Login"i]
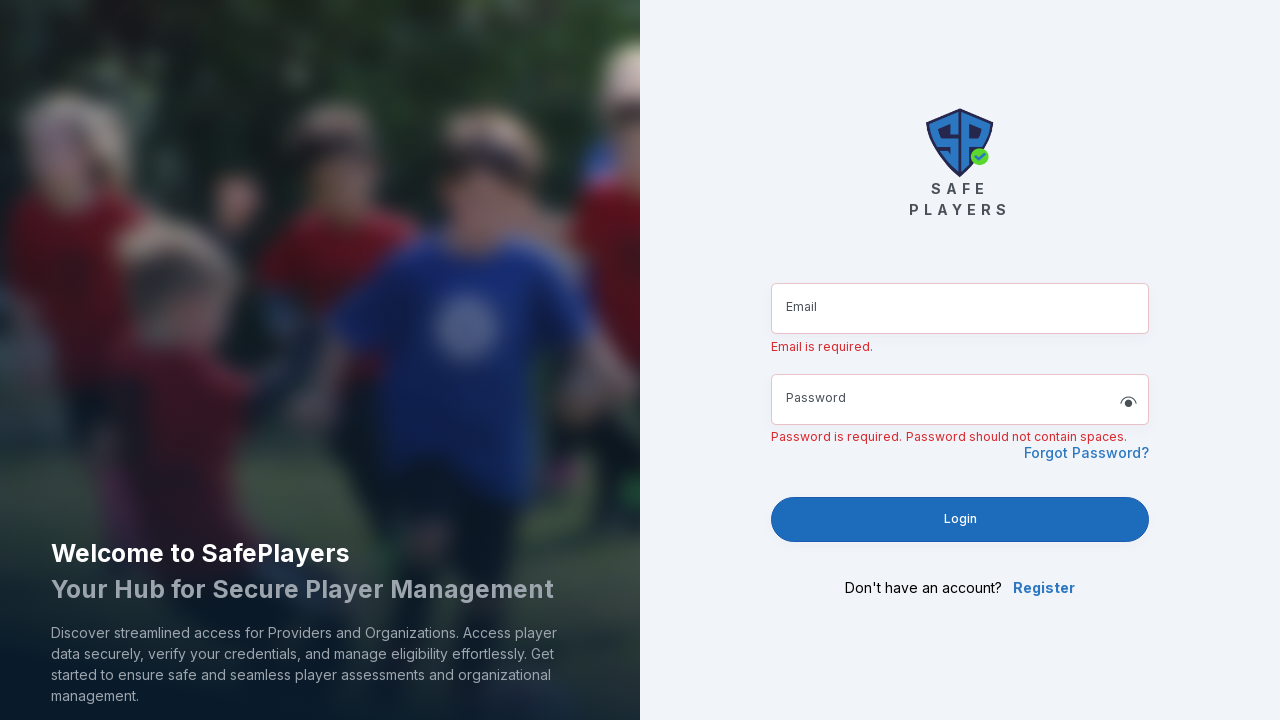

Email is required error message appeared
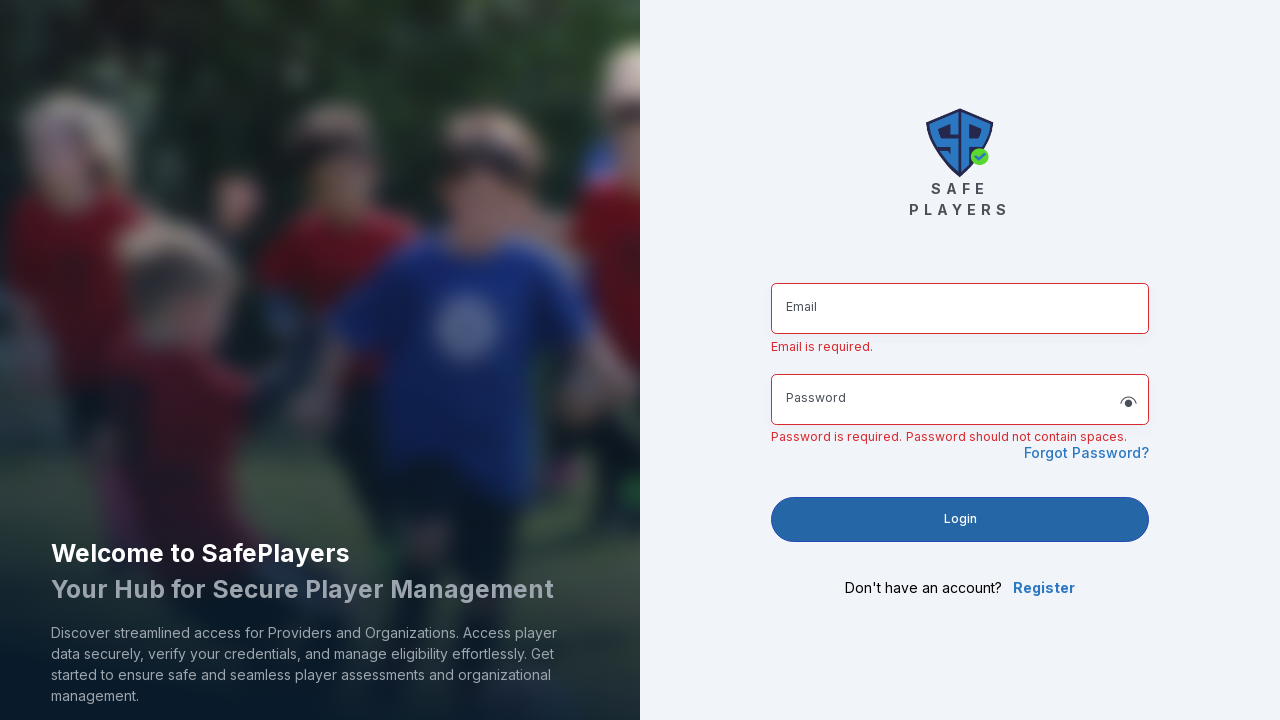

Password is required error message appeared
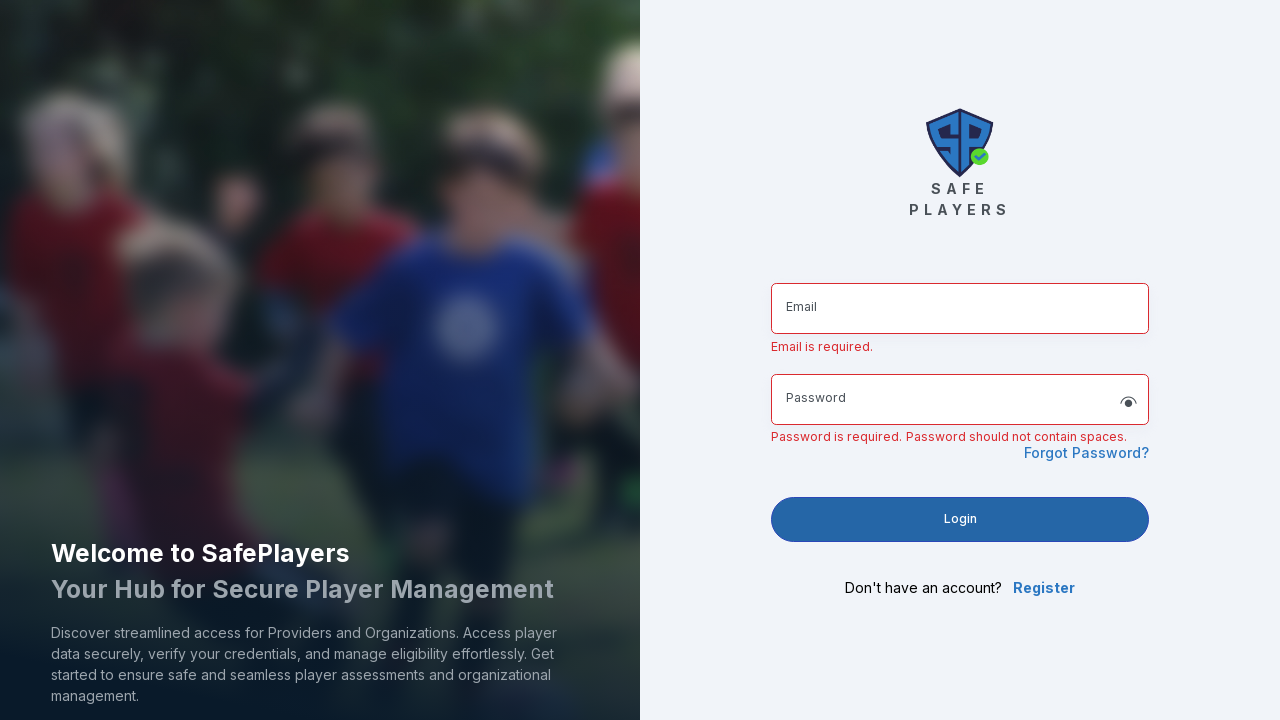

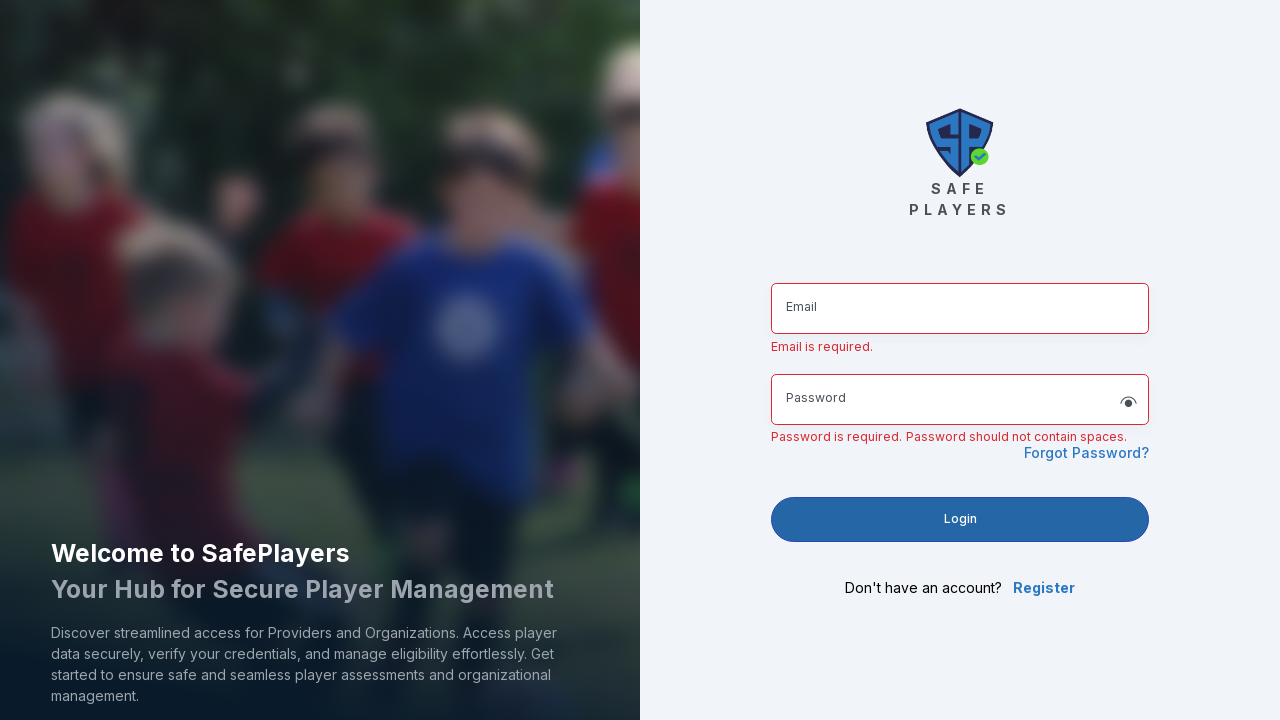